Navigates to a Selenium training course page and verifies it loads successfully

Starting URL: https://www.btreesystems.com/selenium-with-python-training-in-chennai/

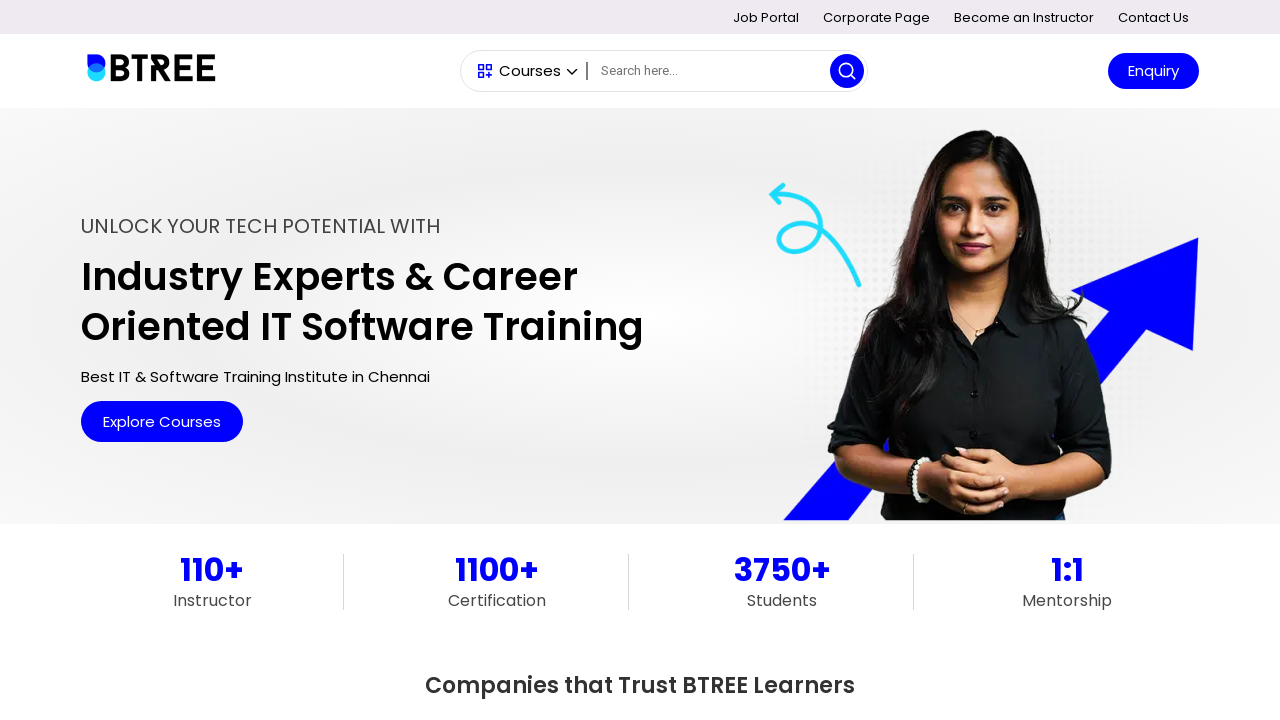

Navigated to Selenium training course page
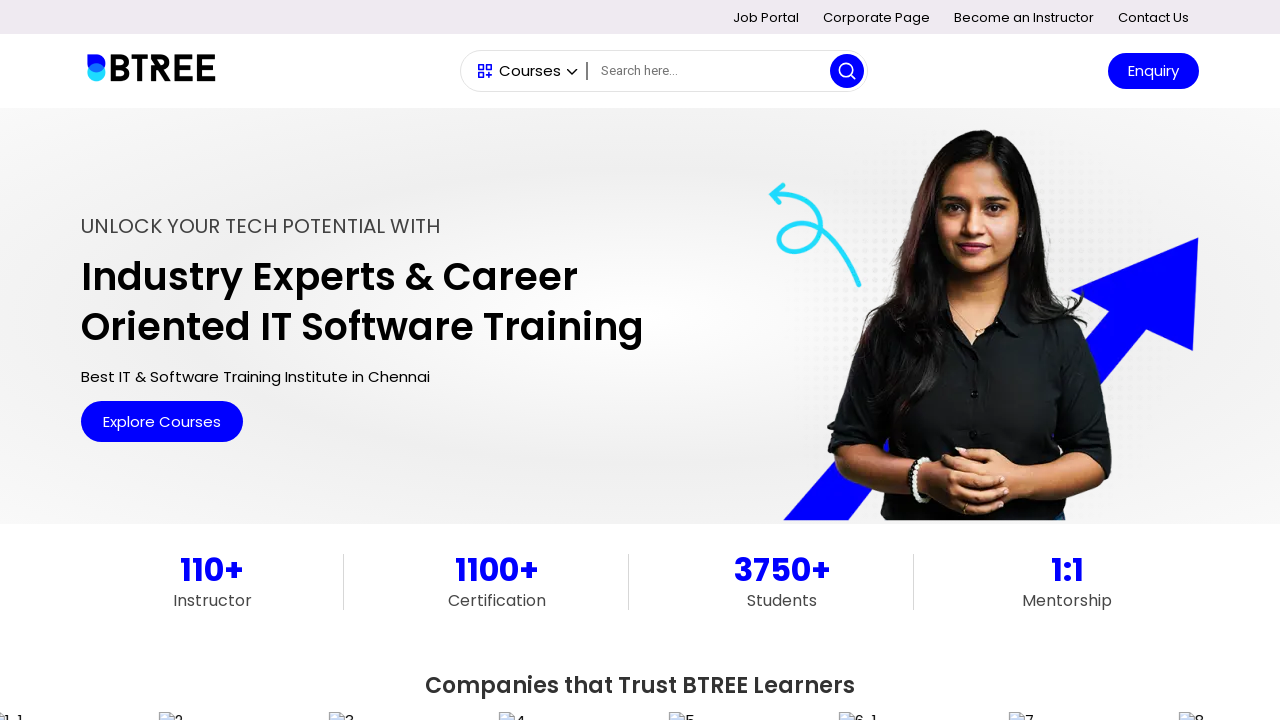

Page DOM content fully loaded
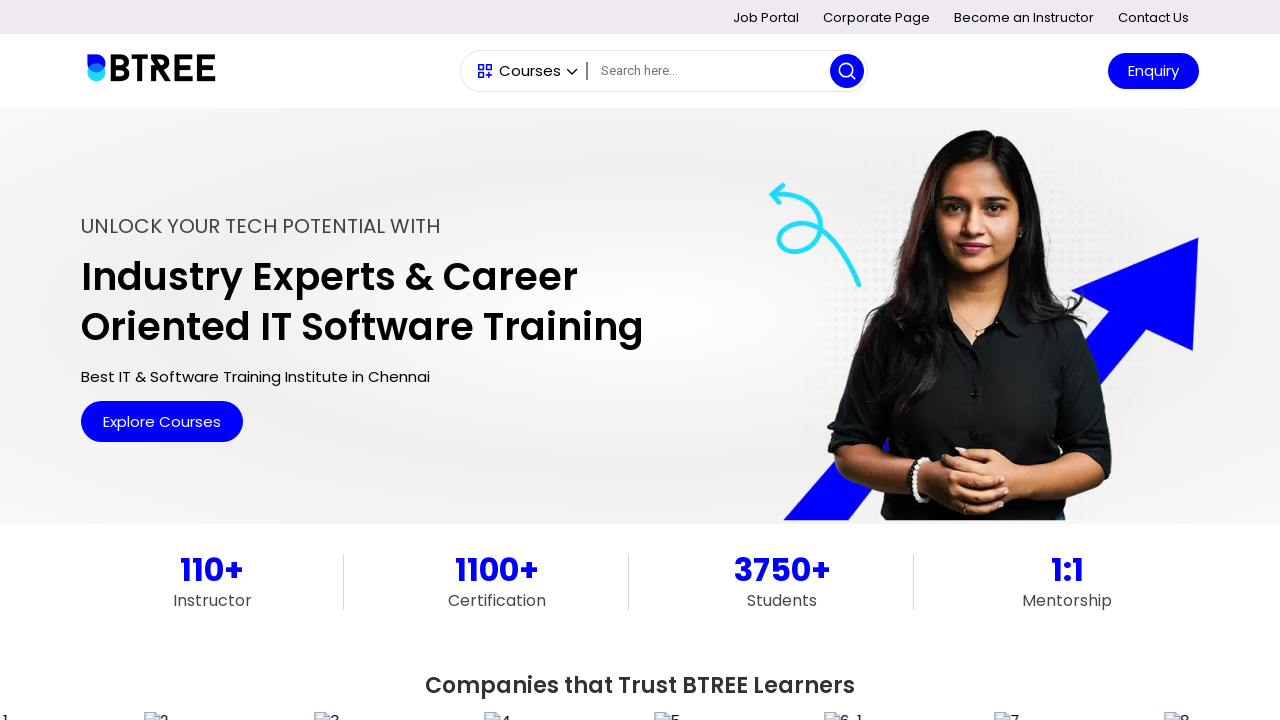

Page body element verified - page loaded successfully
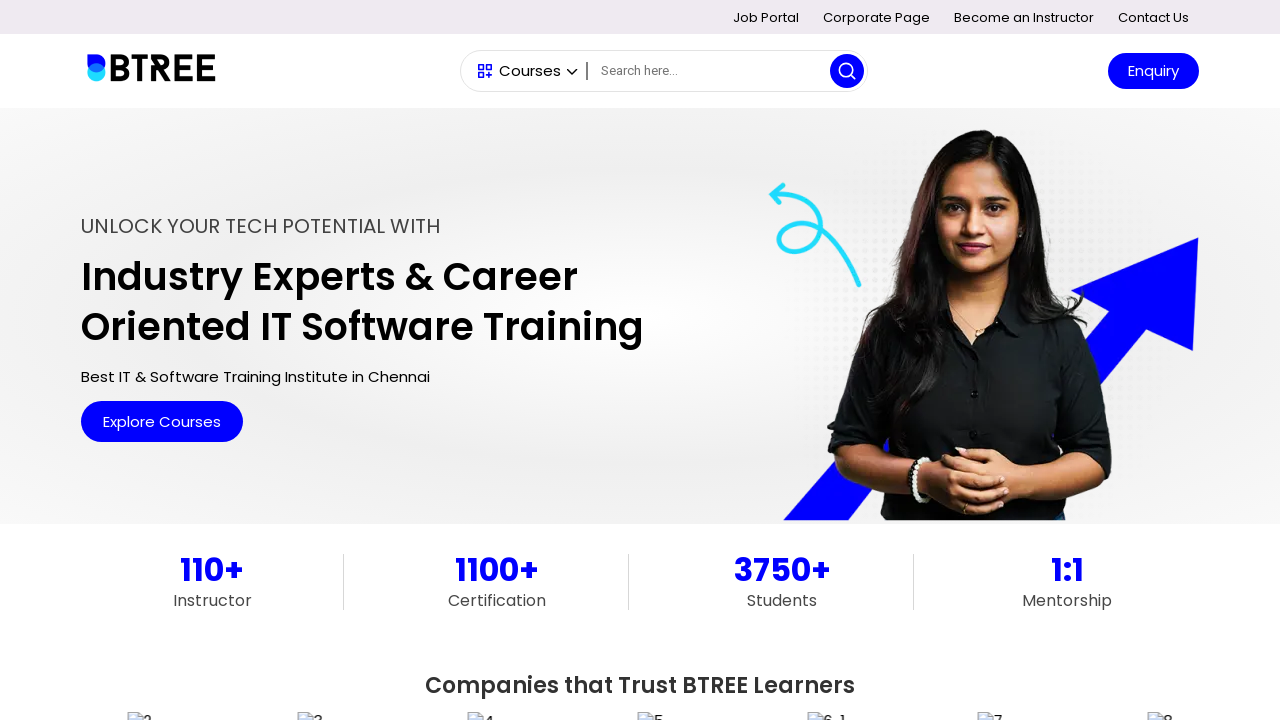

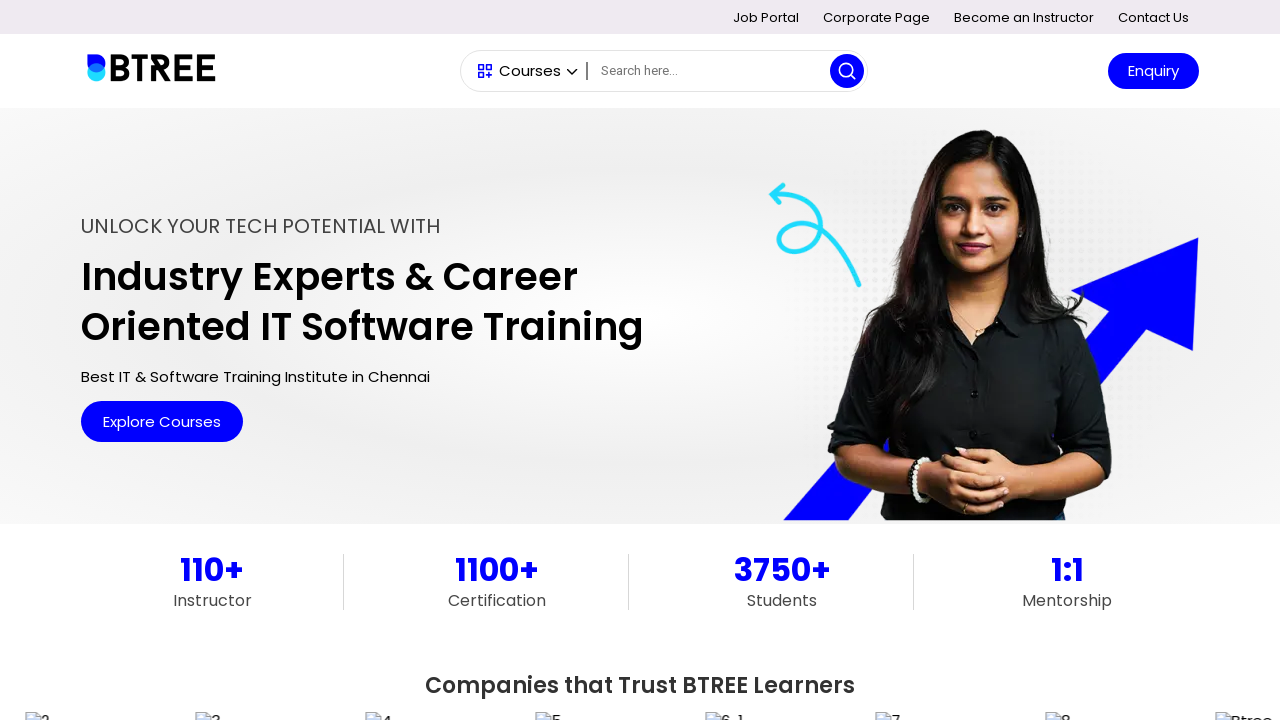